Searches for a Chinese calligraphy character on a calligraphy dictionary website by entering a character, selecting a calligraphy style from a dropdown, and submitting the search form to view results.

Starting URL: https://www.shufazidian.com/s.php

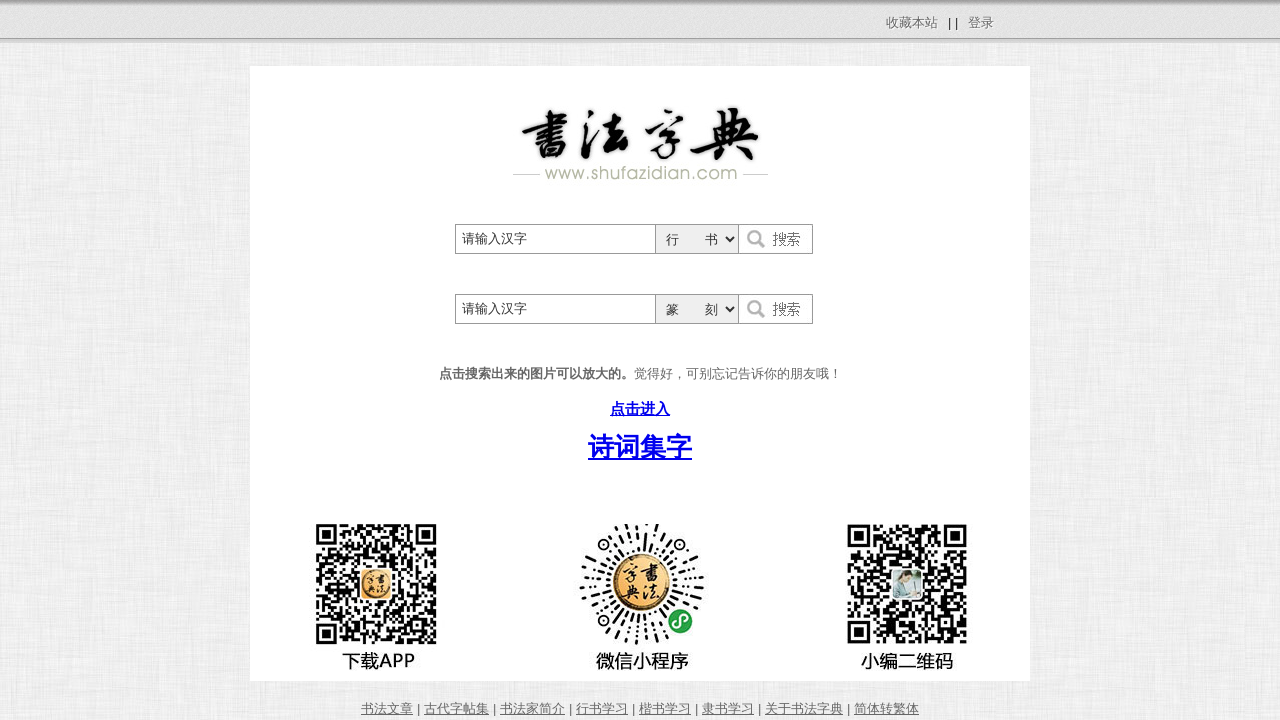

Filled search field with Chinese character '龍' (dragon) on #wd
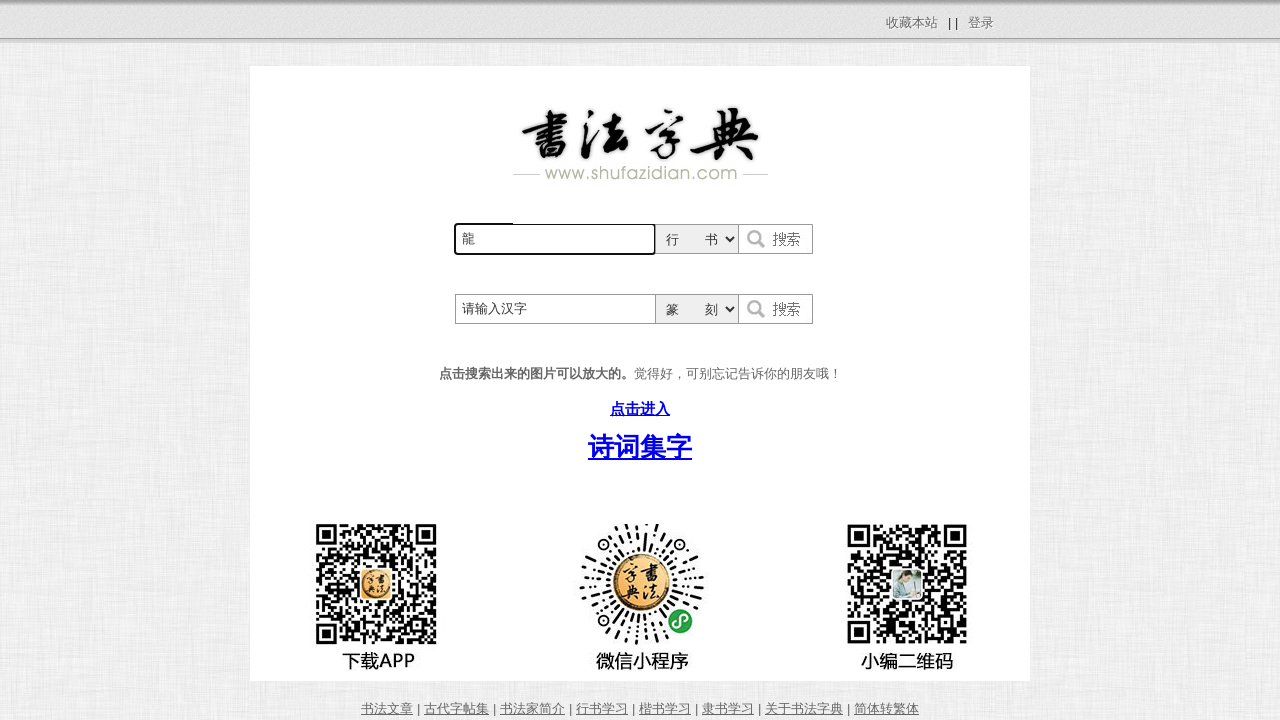

Selected calligraphy style '楷書' (regular script) from dropdown on #sort
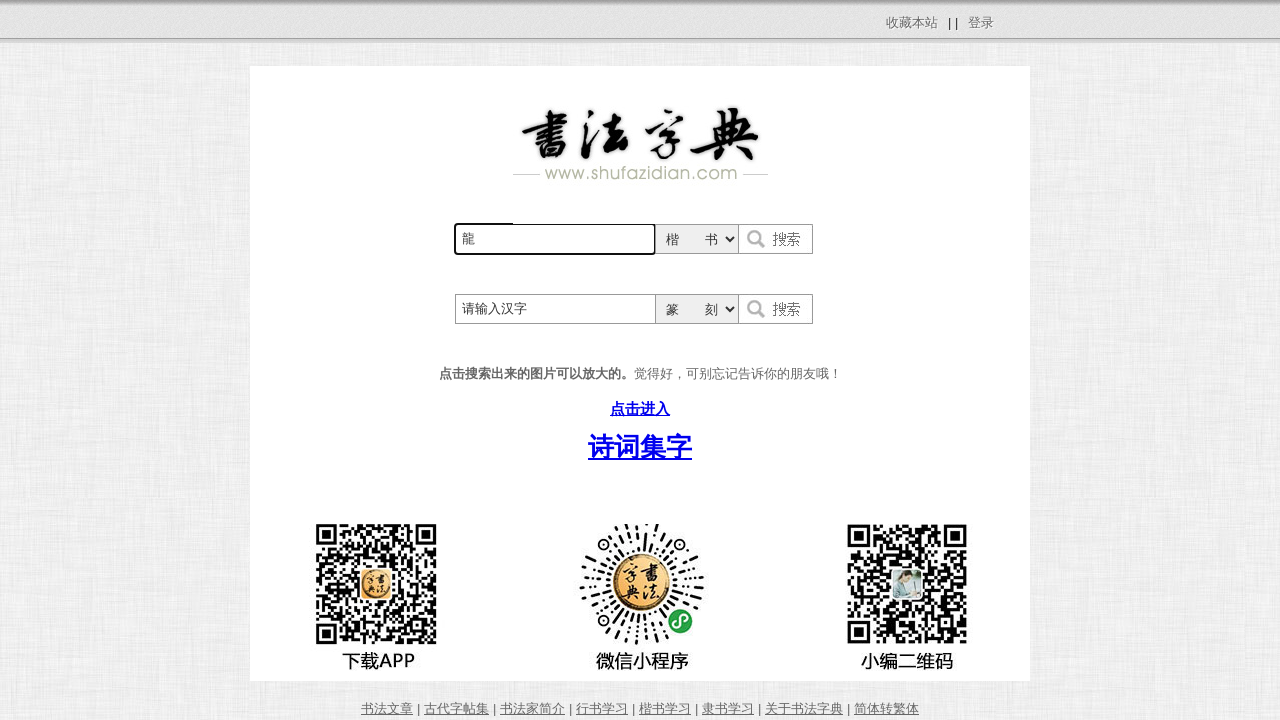

Clicked submit button to search for calligraphy character at (776, 239) on form[name='form1'] button[type='submit']
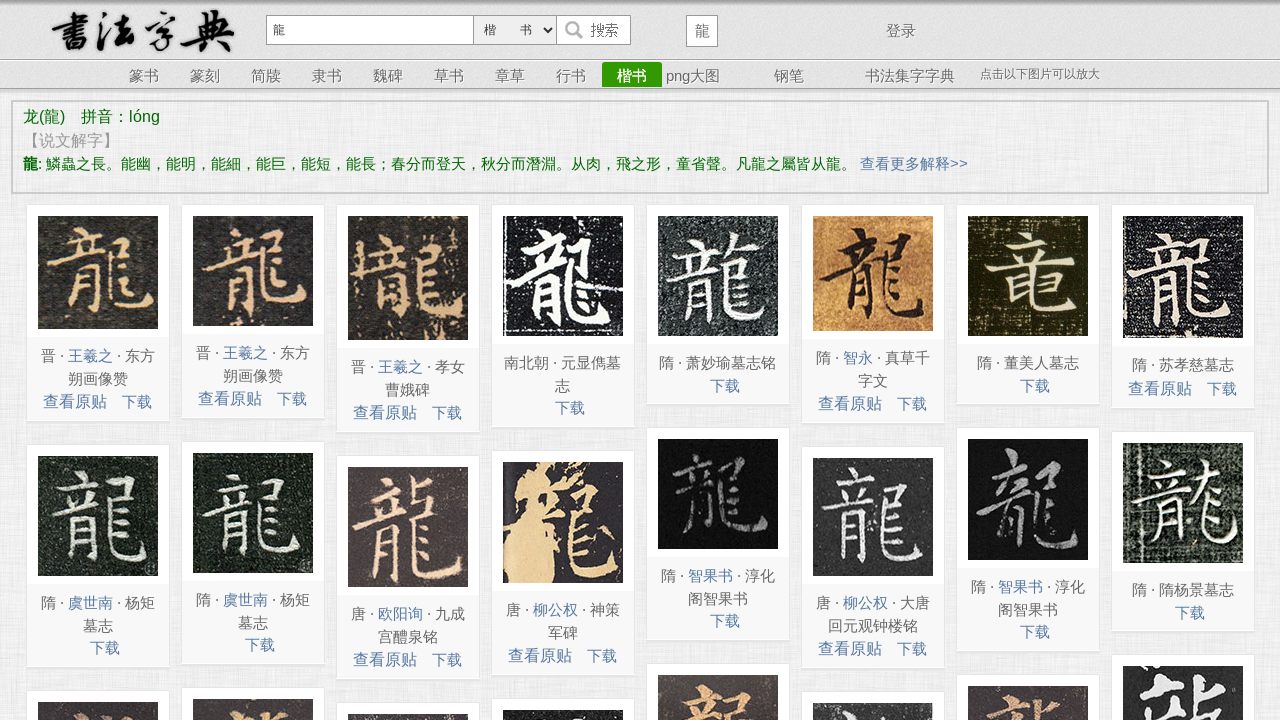

Search results loaded successfully
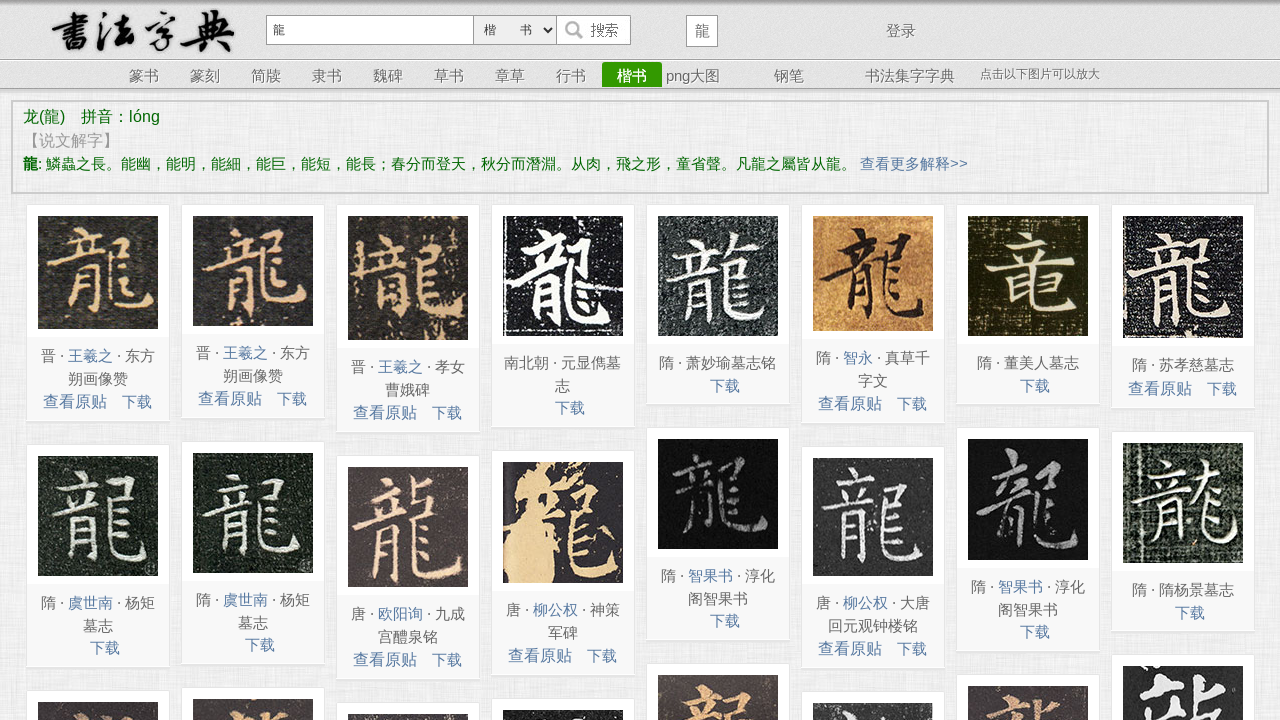

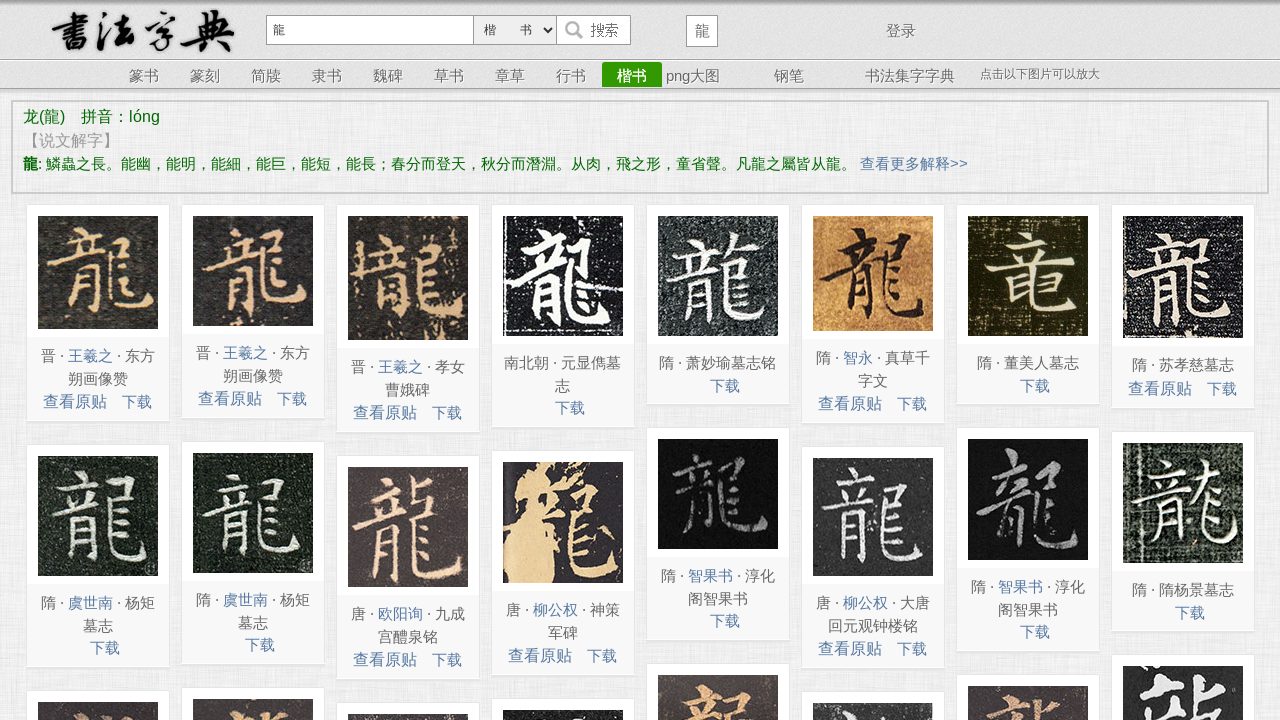